Tests clicking the GALLERY navigation link and scrolling through the gallery section

Starting URL: https://colab.humanbrain.in/

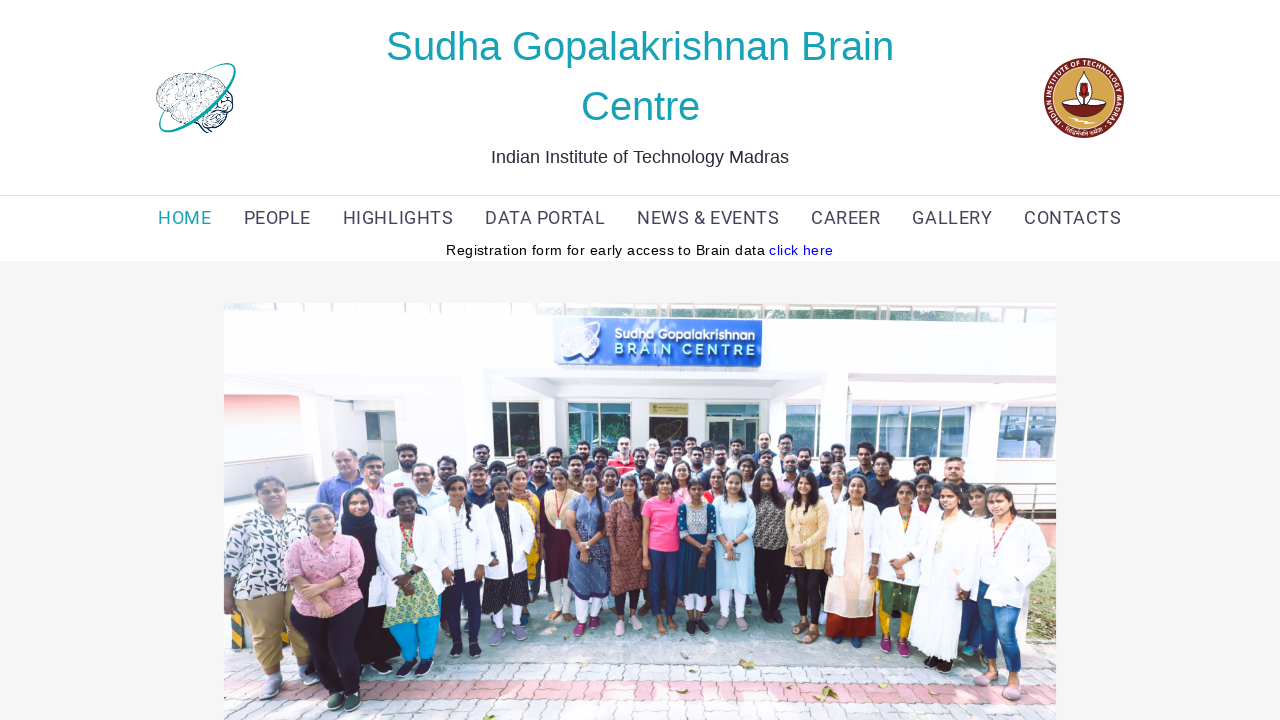

Clicked GALLERY navigation link at (952, 218) on xpath=(//a[text()='GALLERY'])[1]
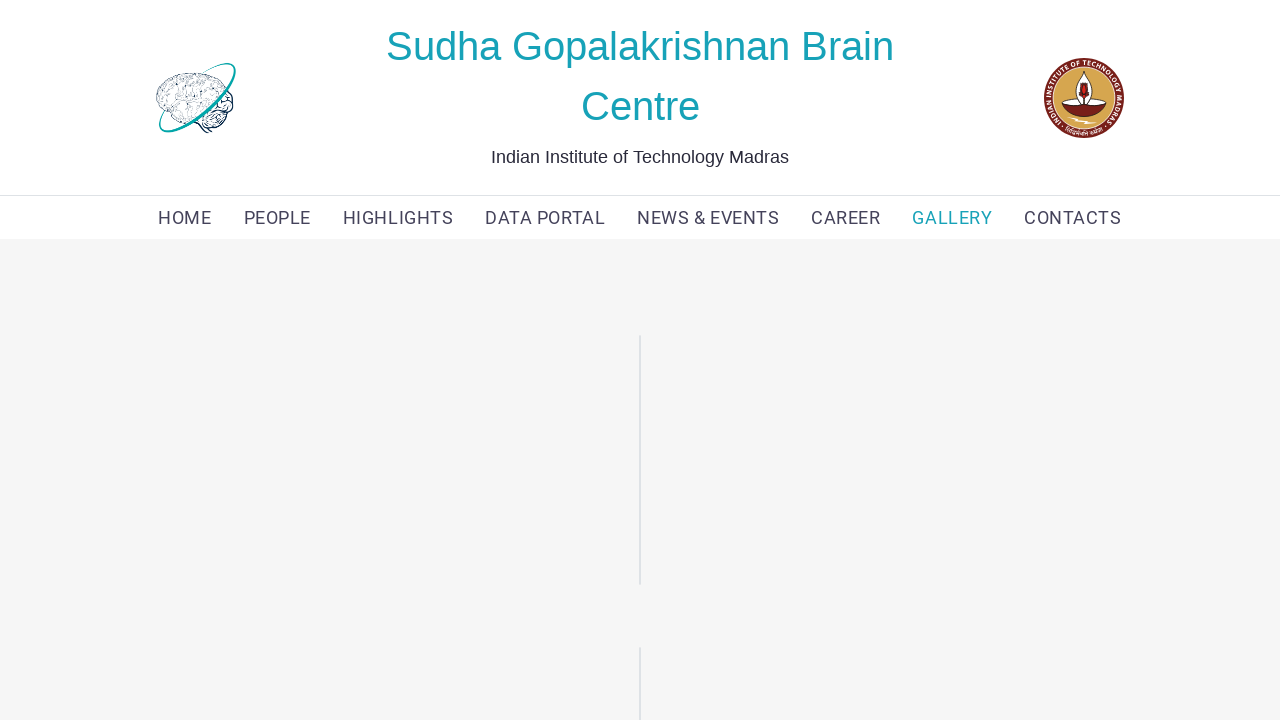

Waited 1000ms for gallery page to load
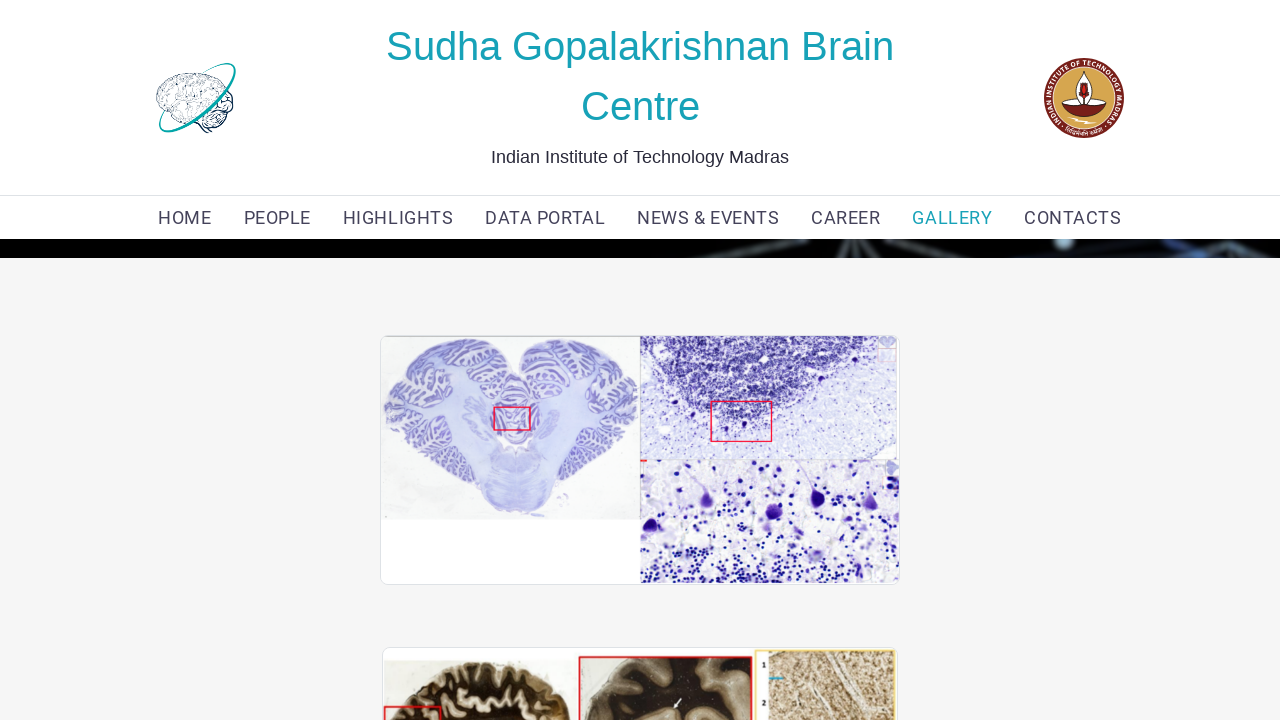

Scrolled to bottom of gallery section
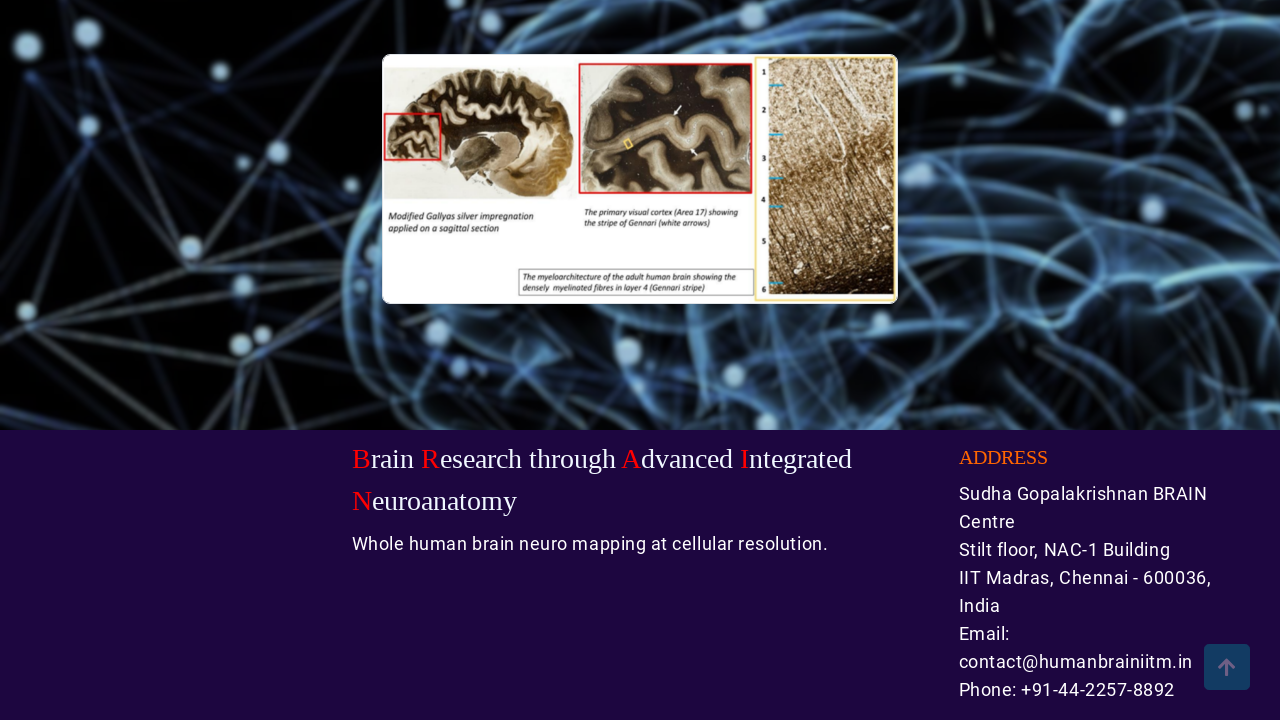

Waited 500ms for gallery content to fully render
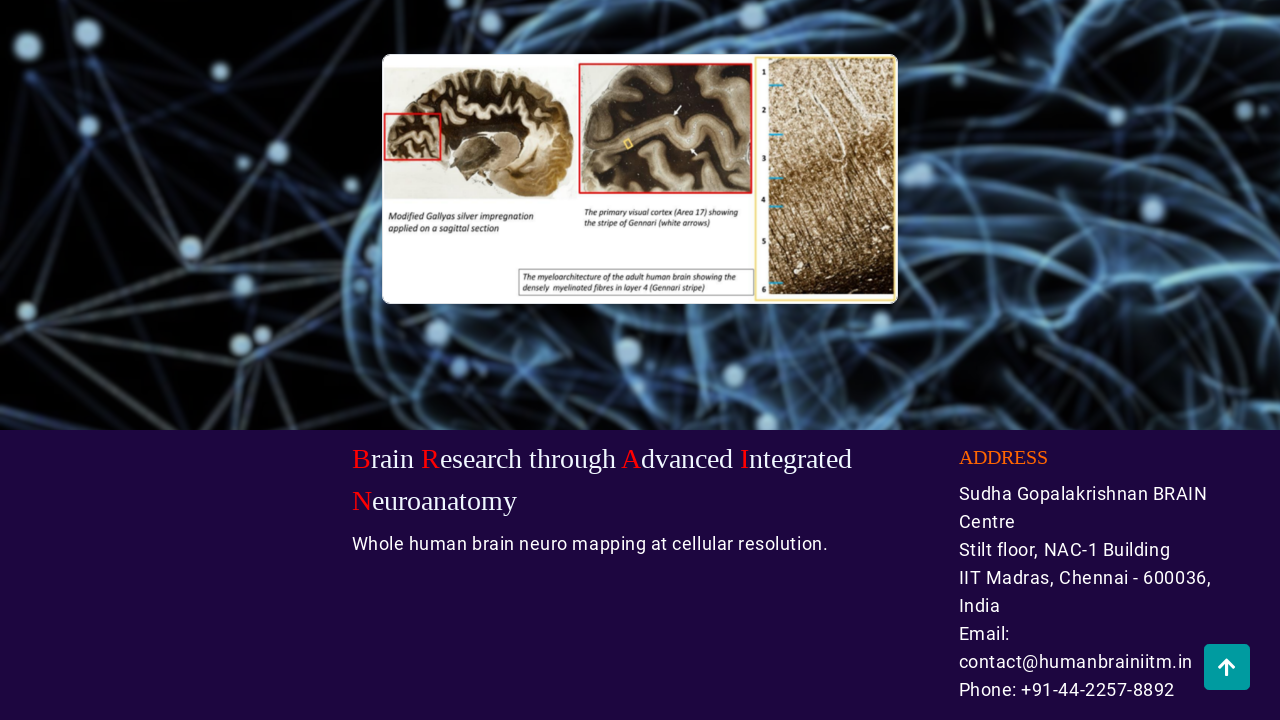

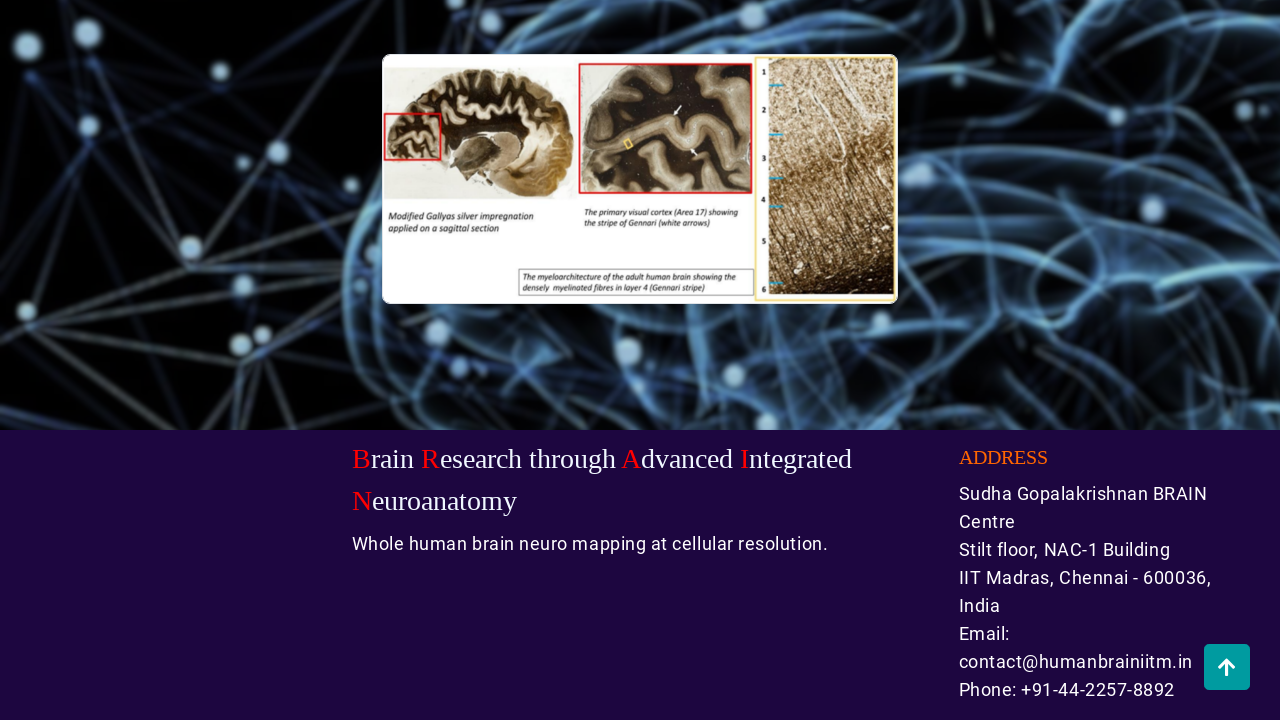